Tests interaction with the Sauce Labs guinea pig test page by verifying element text, filling a comment field, submitting the form, and verifying the comment appears in the response.

Starting URL: http://saucelabs.com/test/guinea-pig

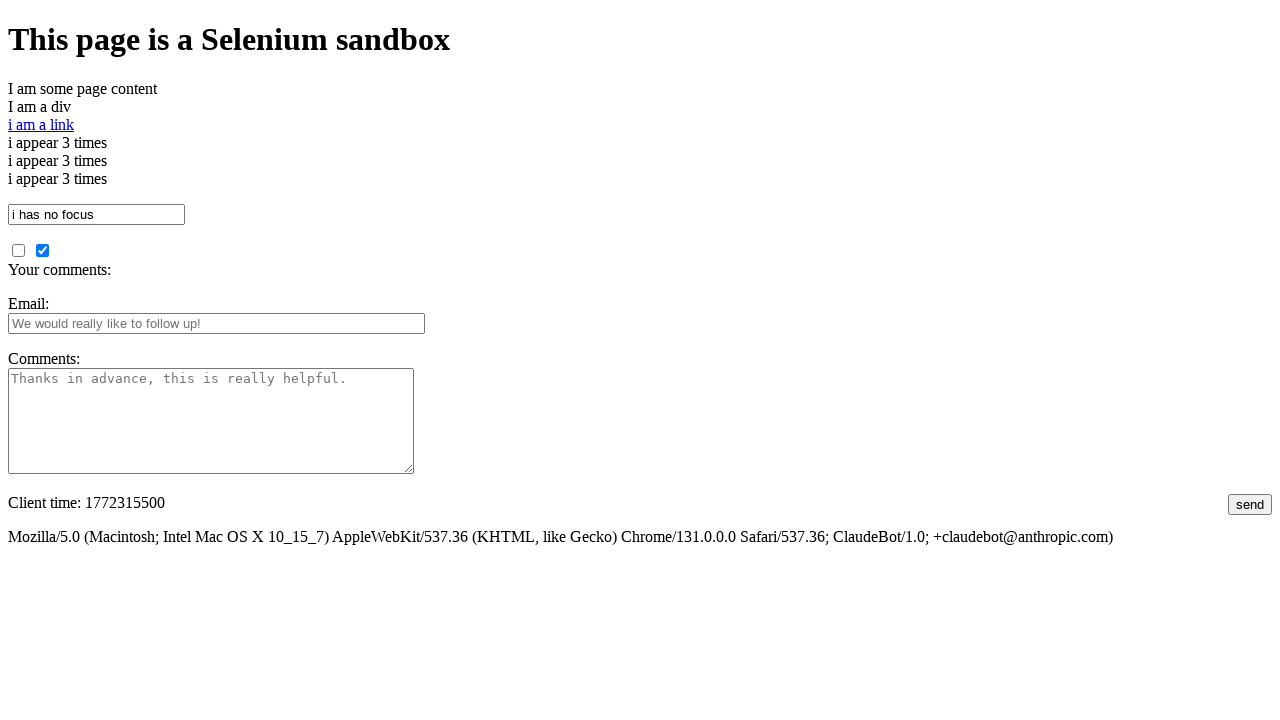

Waited for element with ID 'i_am_an_id' to appear
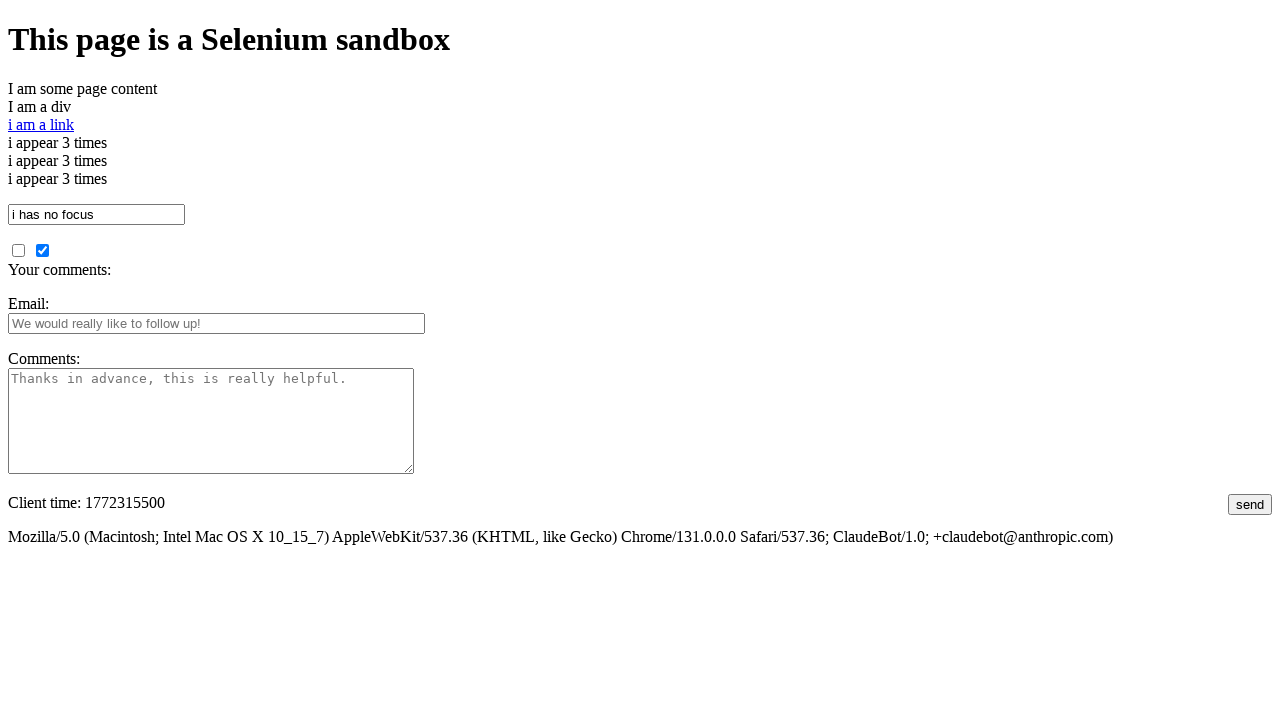

Verified element text content is 'I am a div'
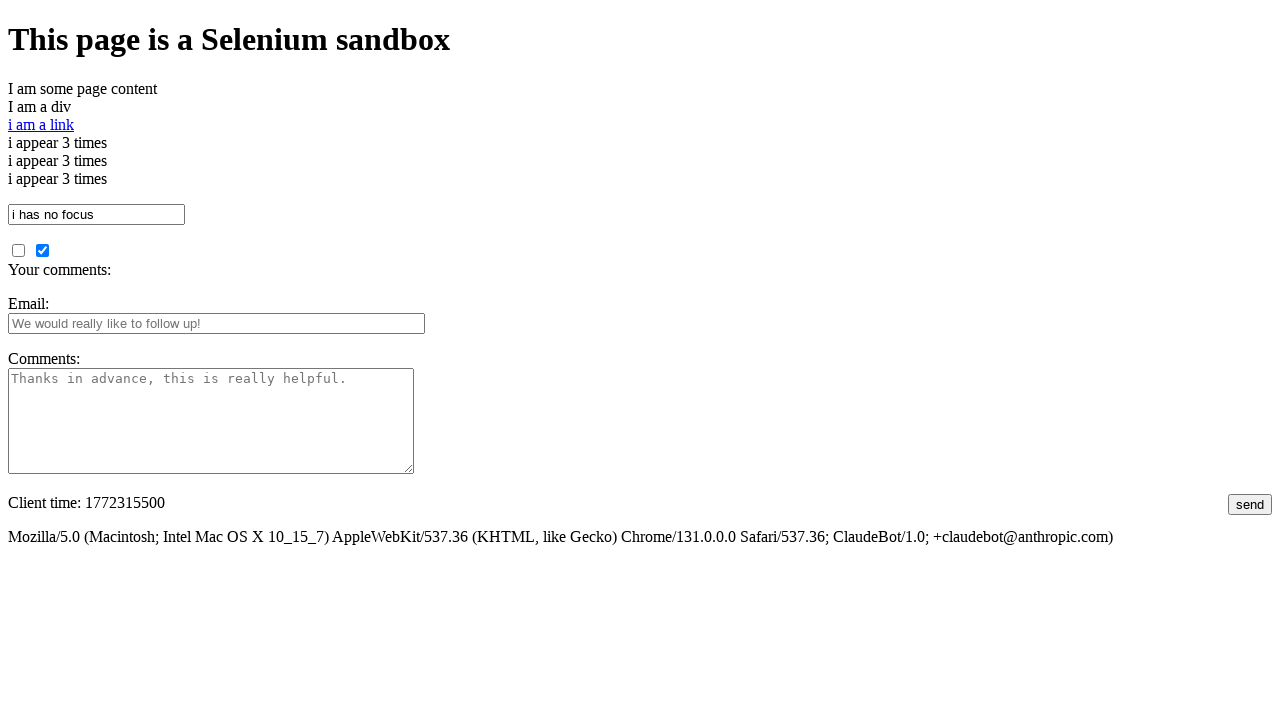

Filled comments field with 'This is an awesome comment' on #comments
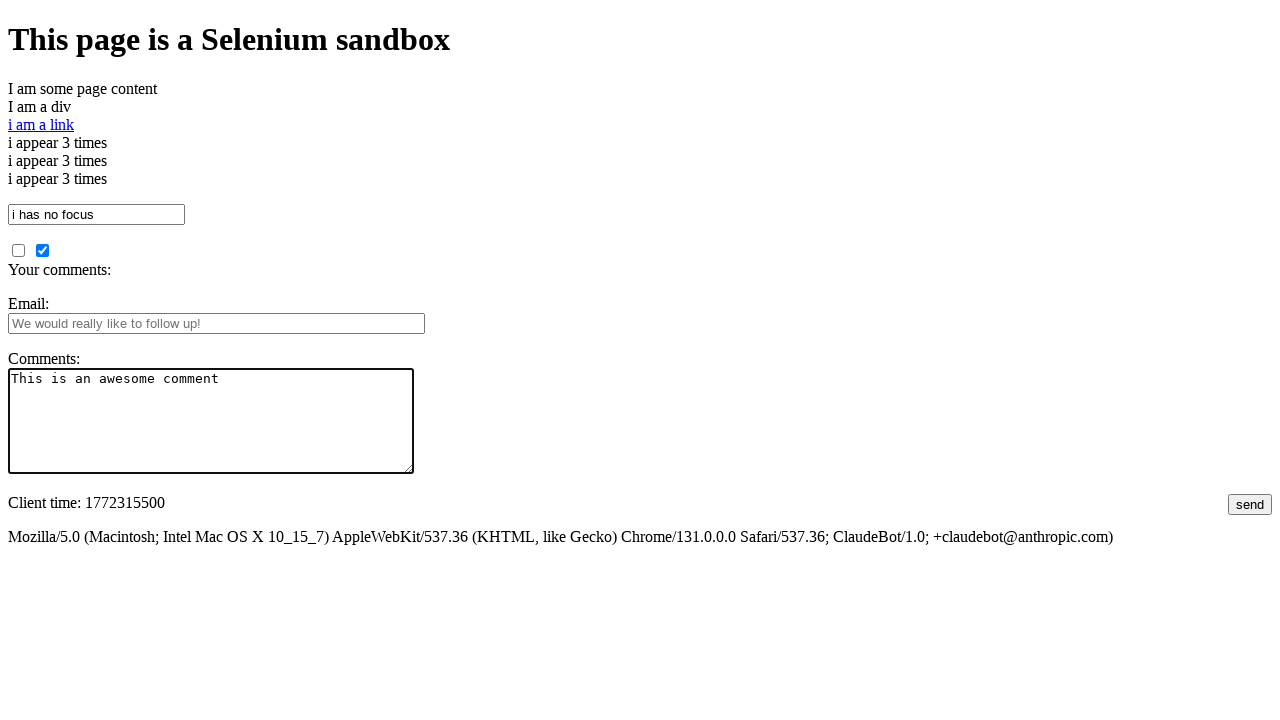

Clicked submit button to submit form at (1250, 504) on #submit
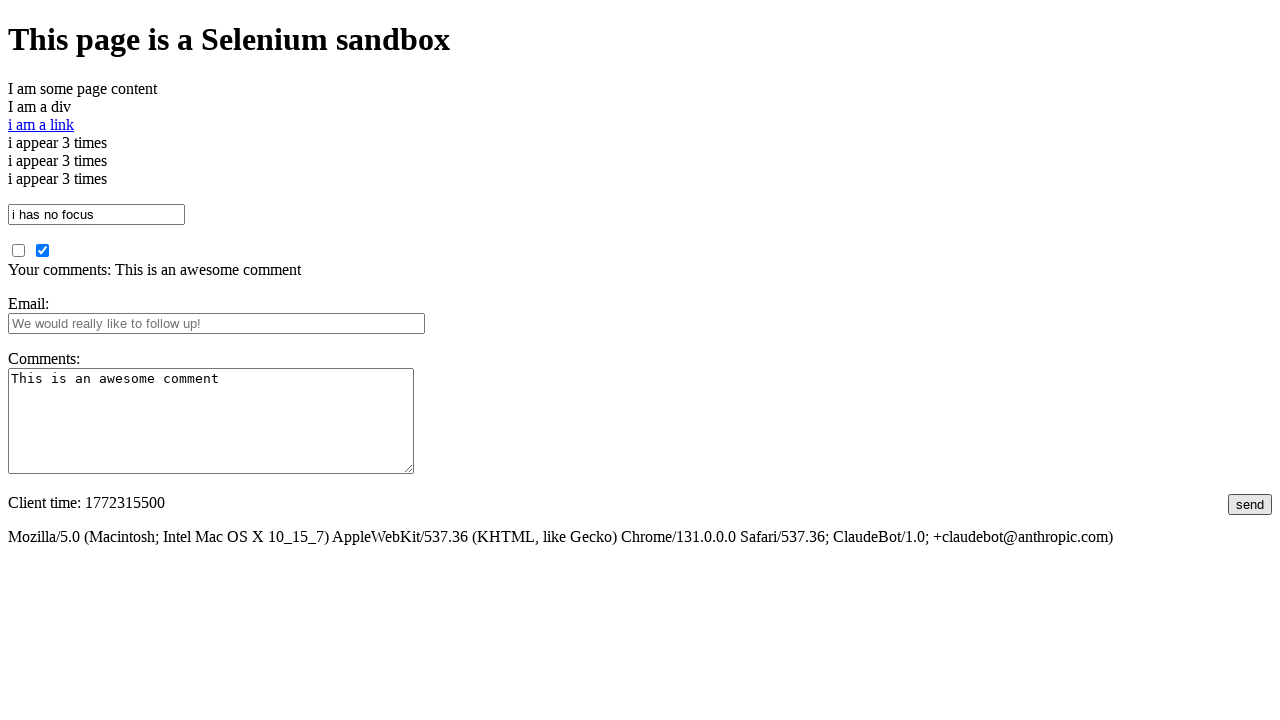

Waited for response element with ID 'your_comments' to appear
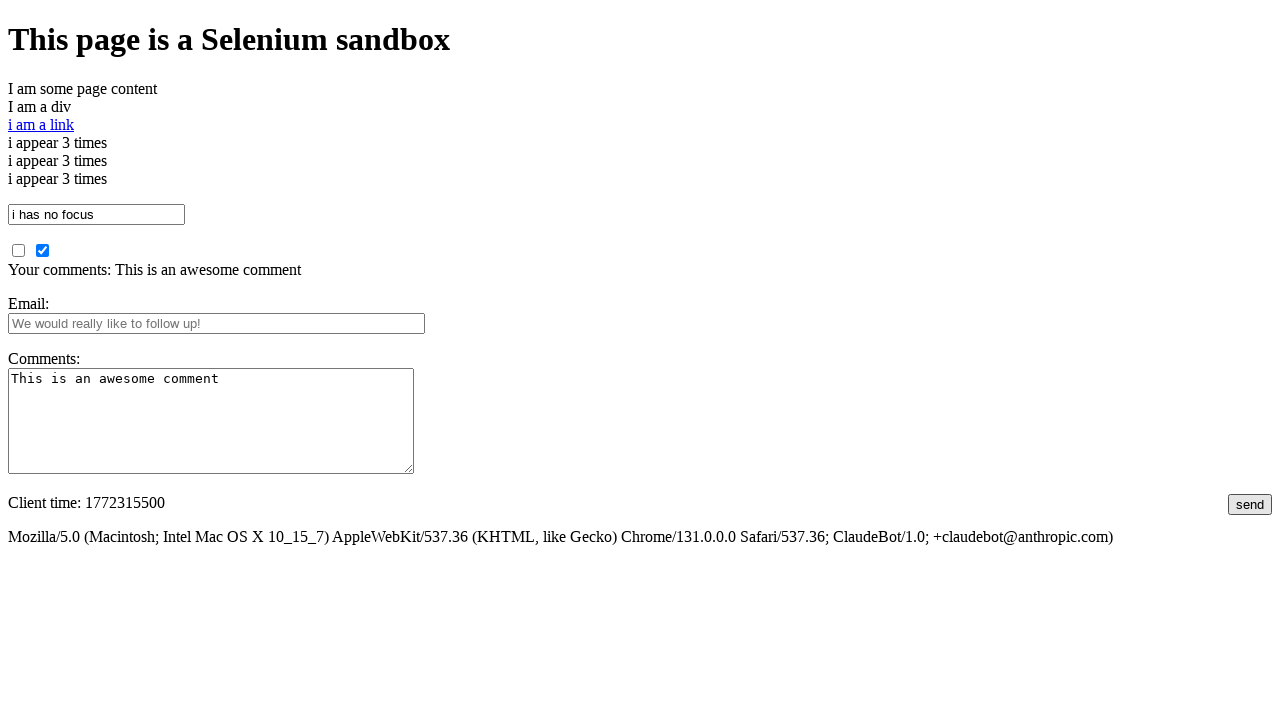

Retrieved text content from your_comments element
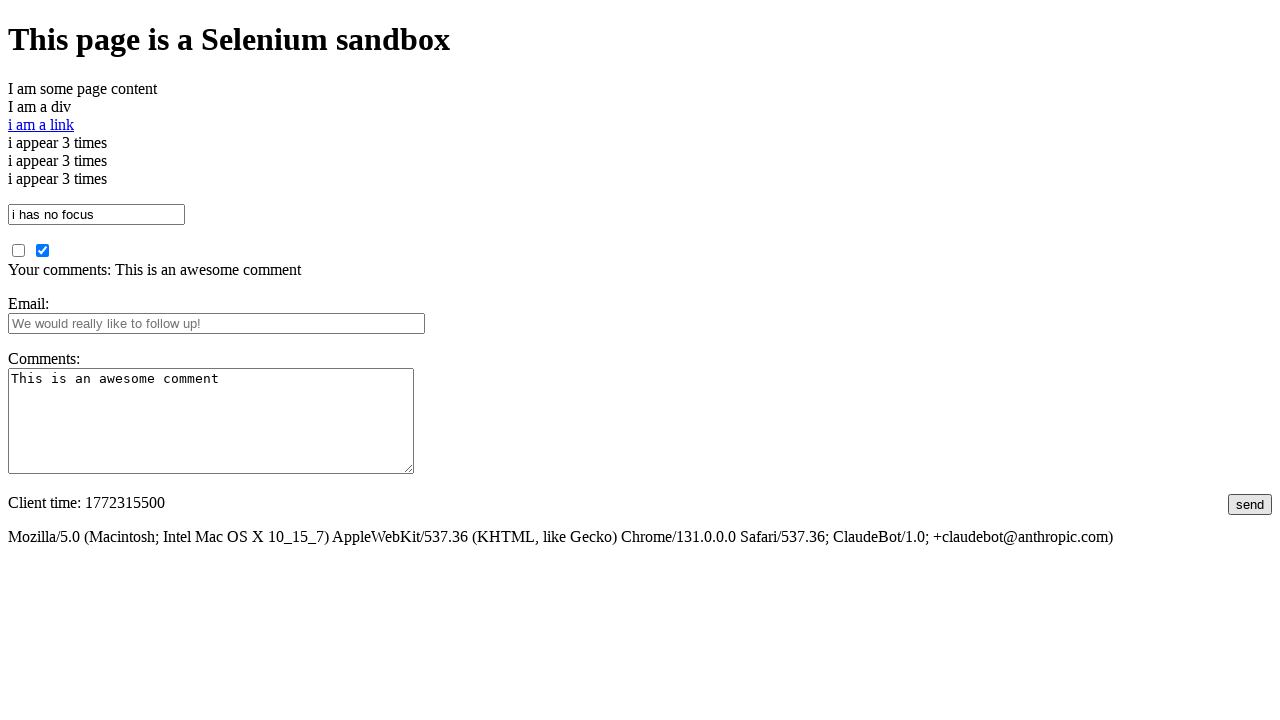

Verified submitted comment appears in response
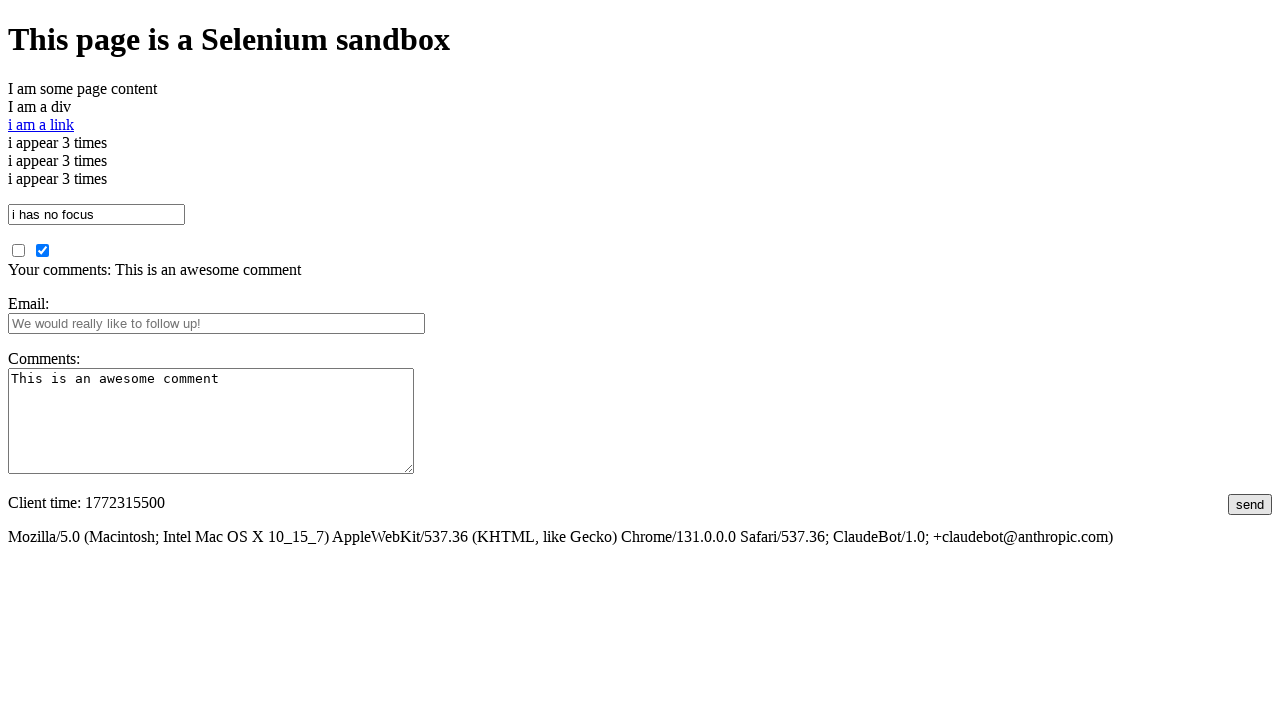

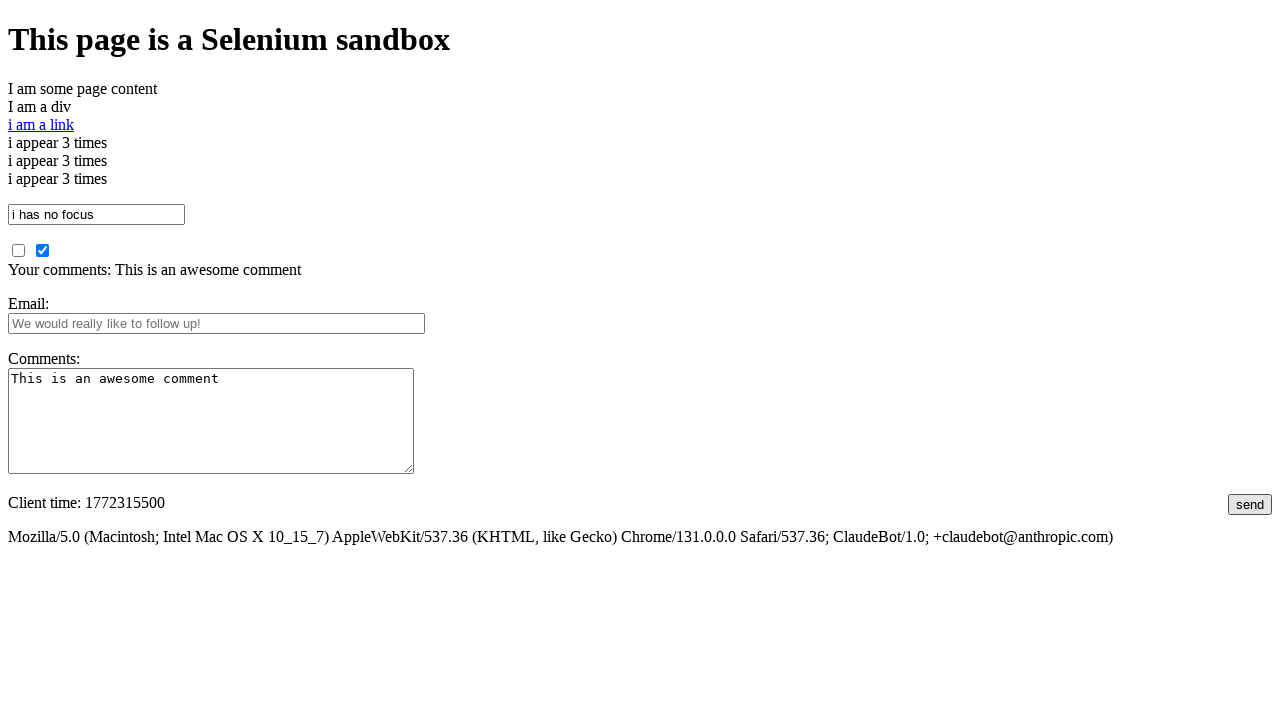